Tests JavaScript-based scrolling on the Selenium download page by scrolling down twice and then scrolling back up twice using executeScript.

Starting URL: http://seleniumhq.org/download

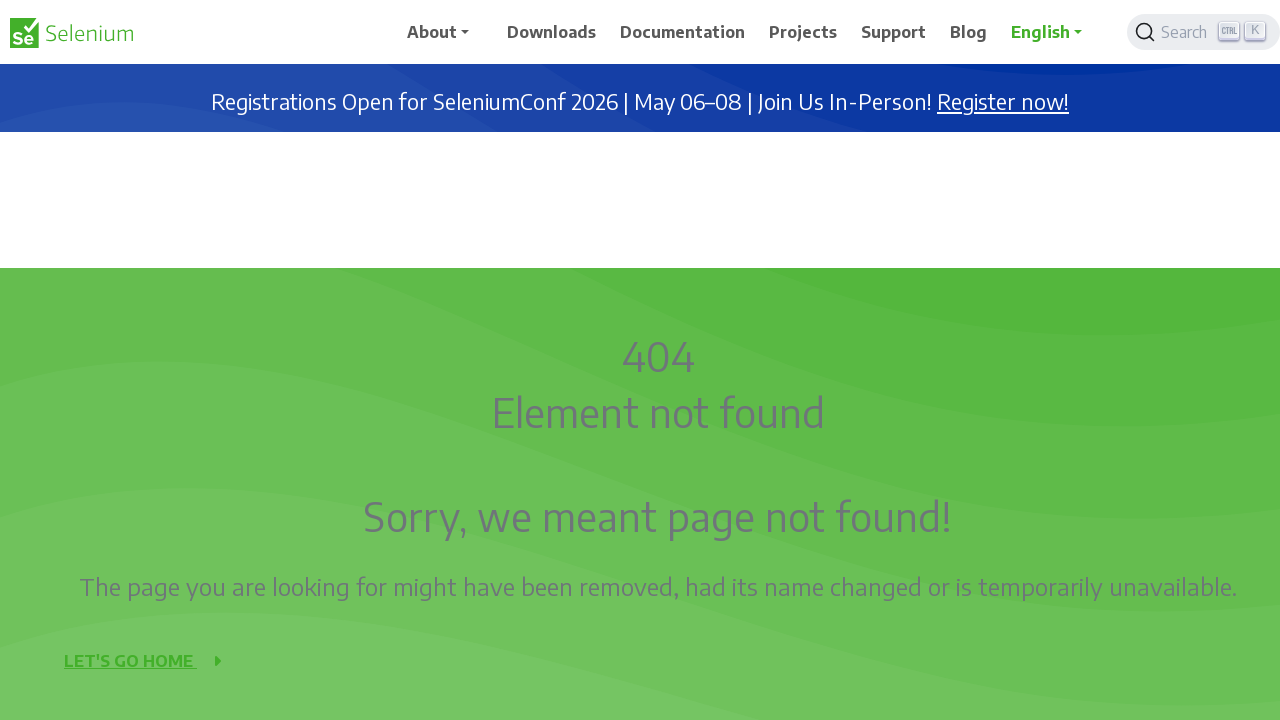

Scrolled down 500px using JavaScript
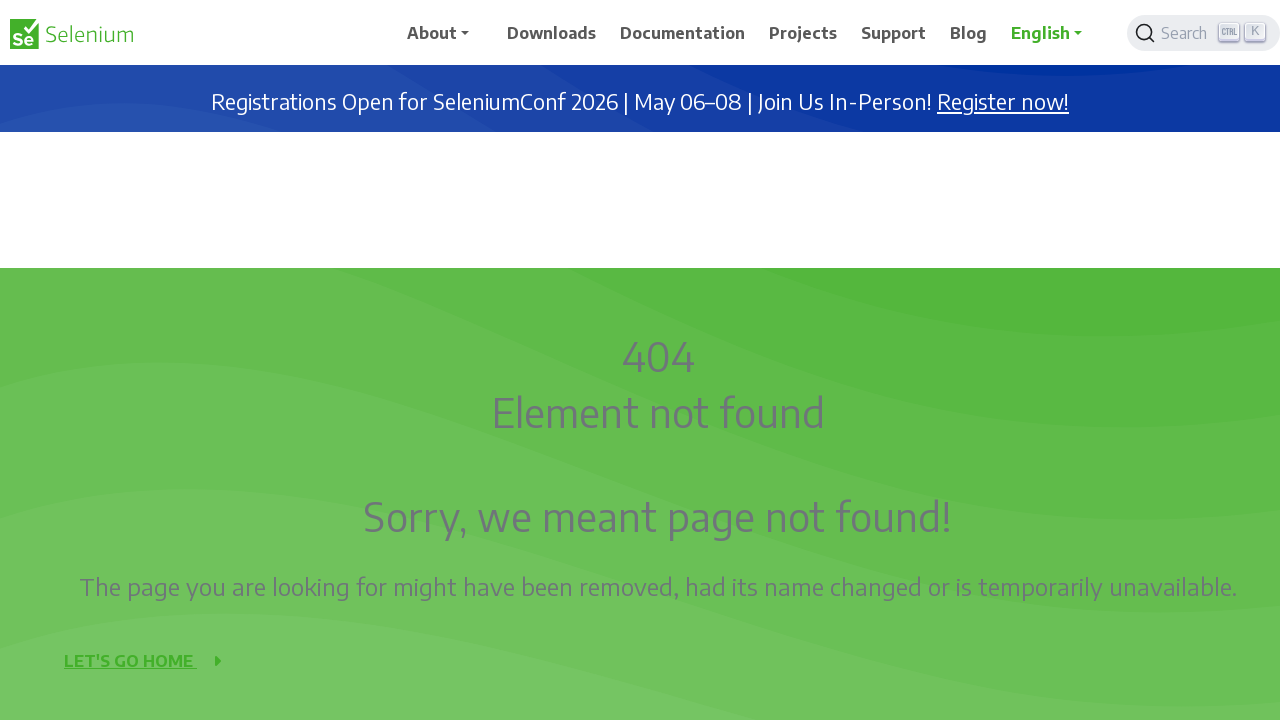

Waited 3 seconds after scrolling down
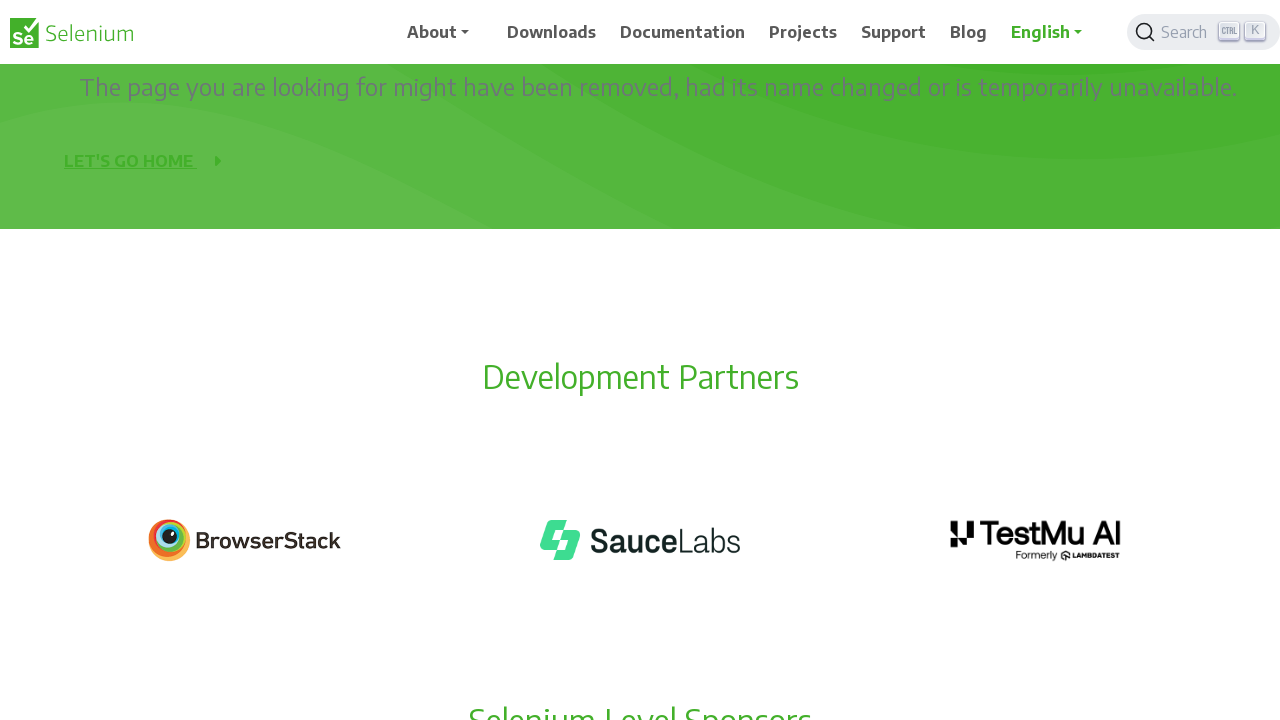

Scrolled down 500px using JavaScript
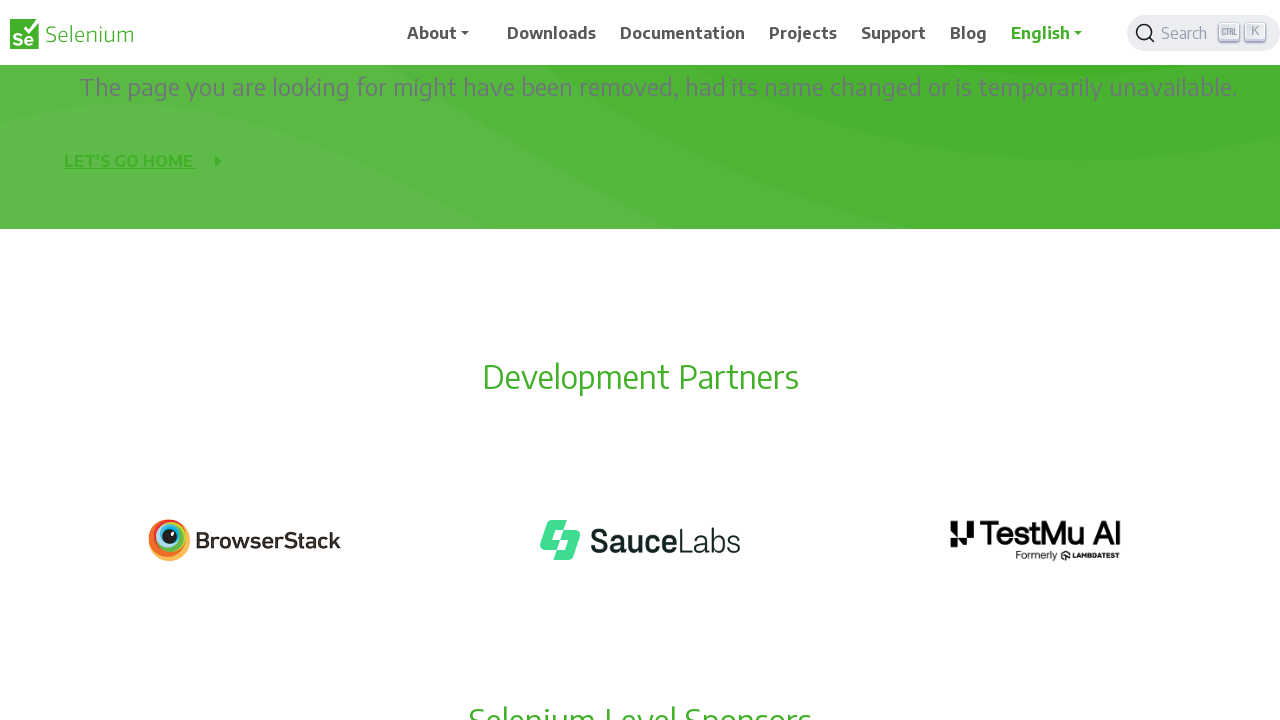

Waited 3 seconds after scrolling down
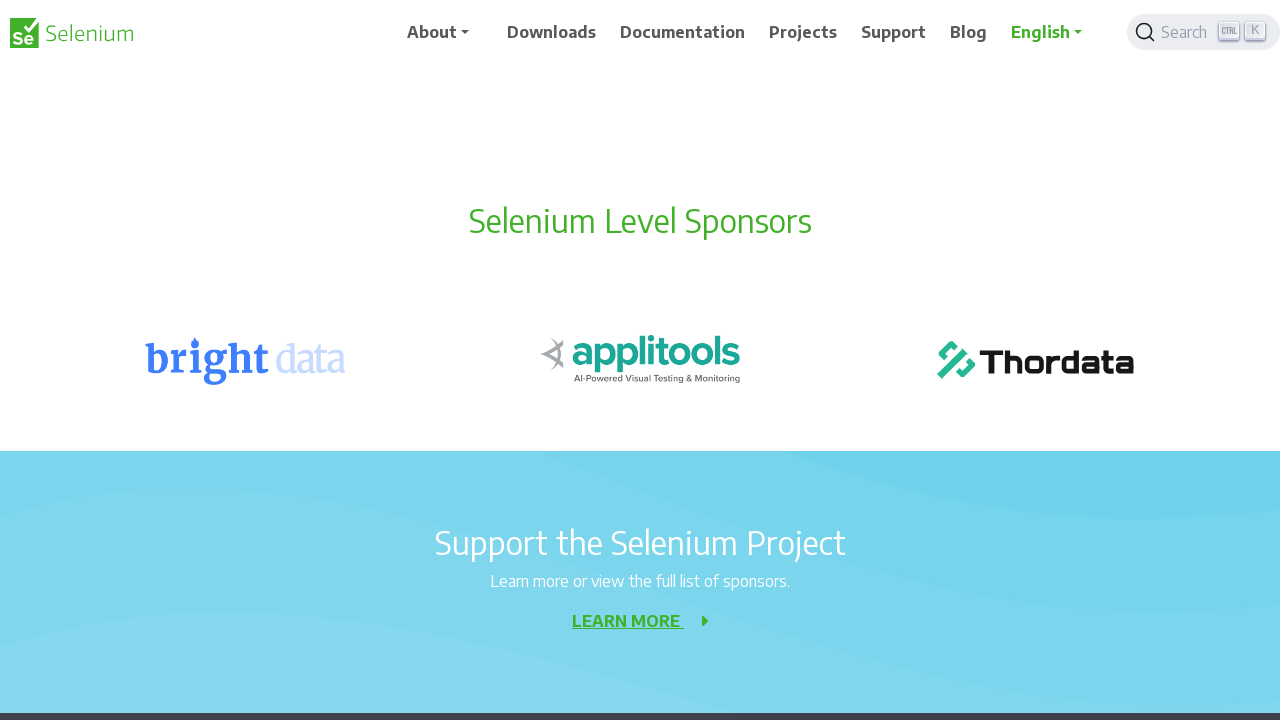

Scrolled up 500px using JavaScript
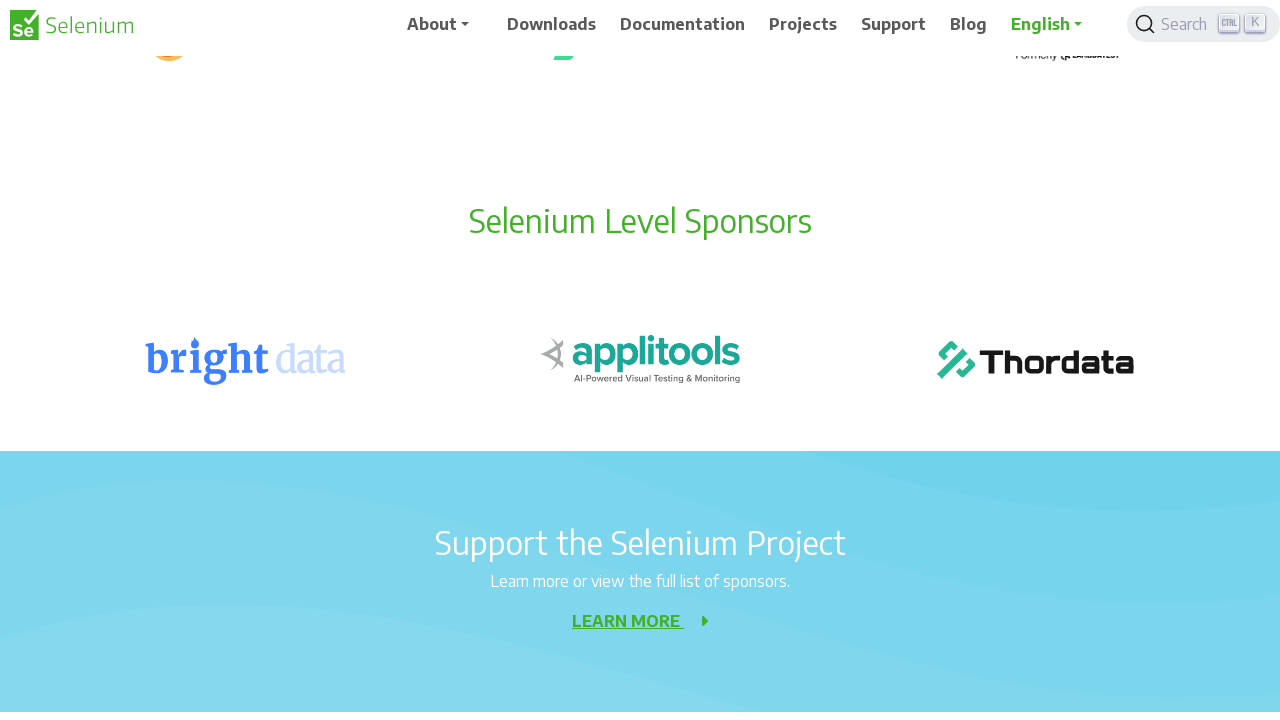

Waited 3 seconds after scrolling up
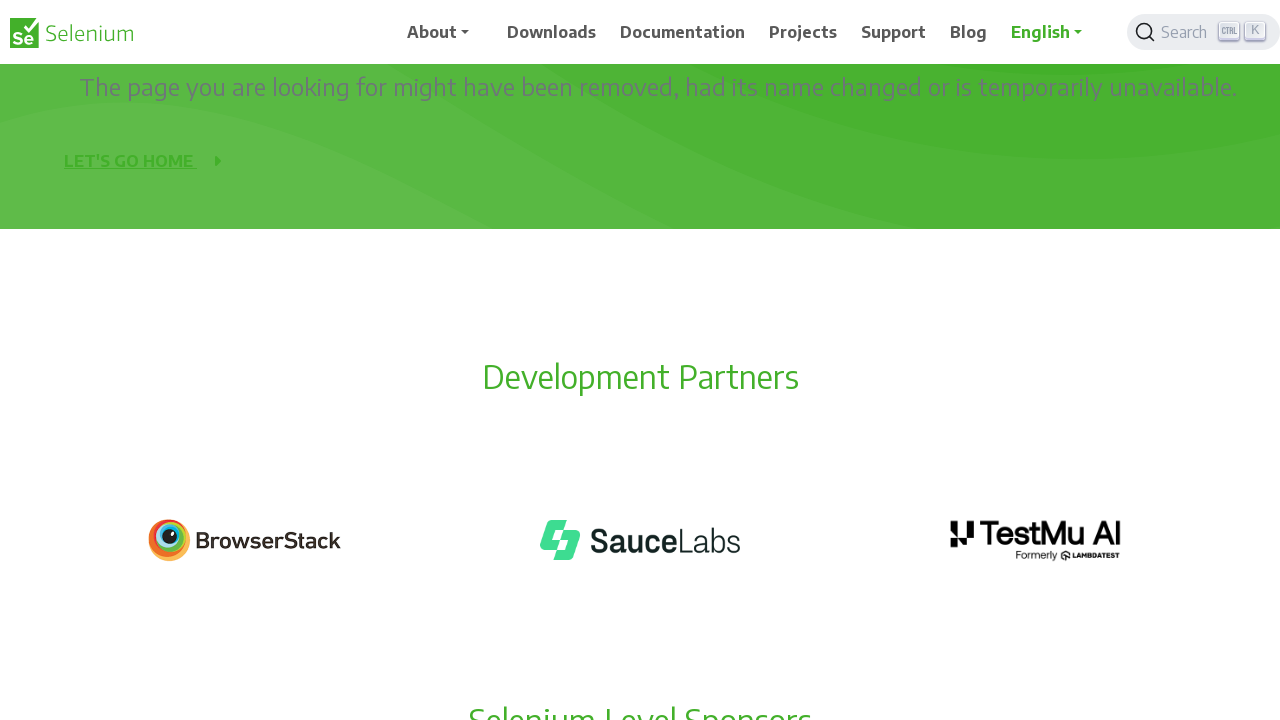

Scrolled up 500px using JavaScript
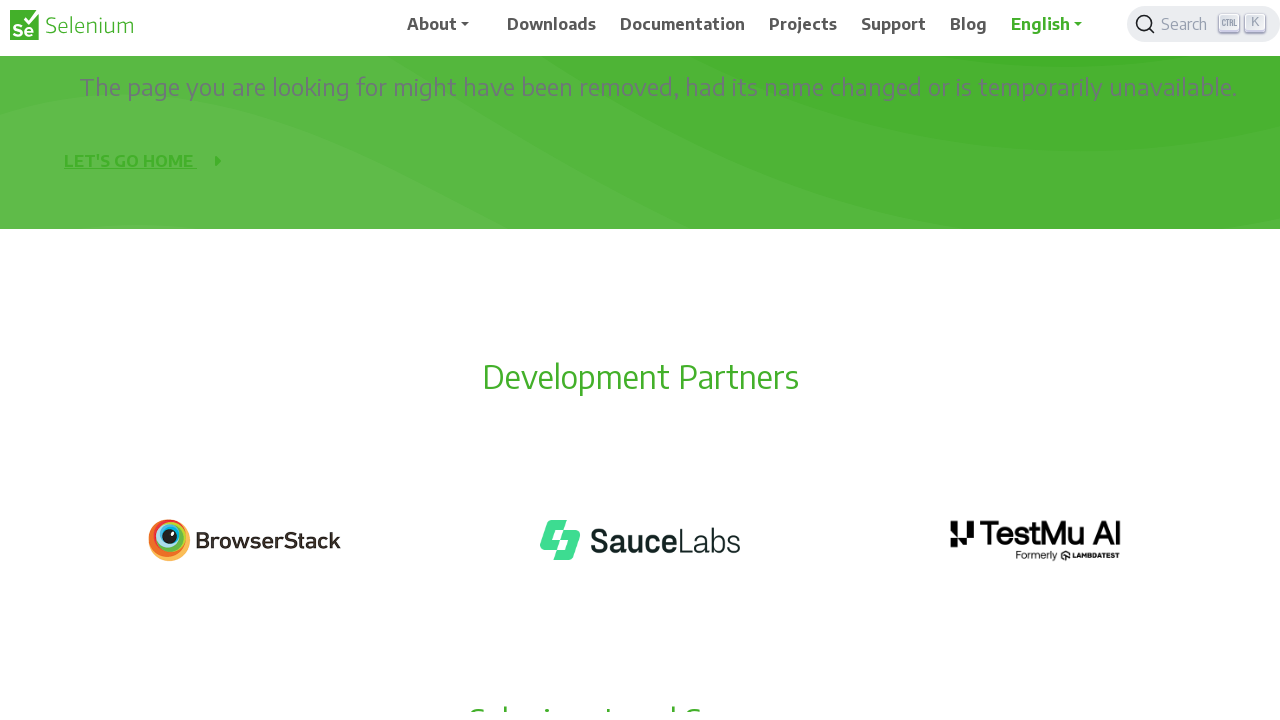

Waited 3 seconds after scrolling up
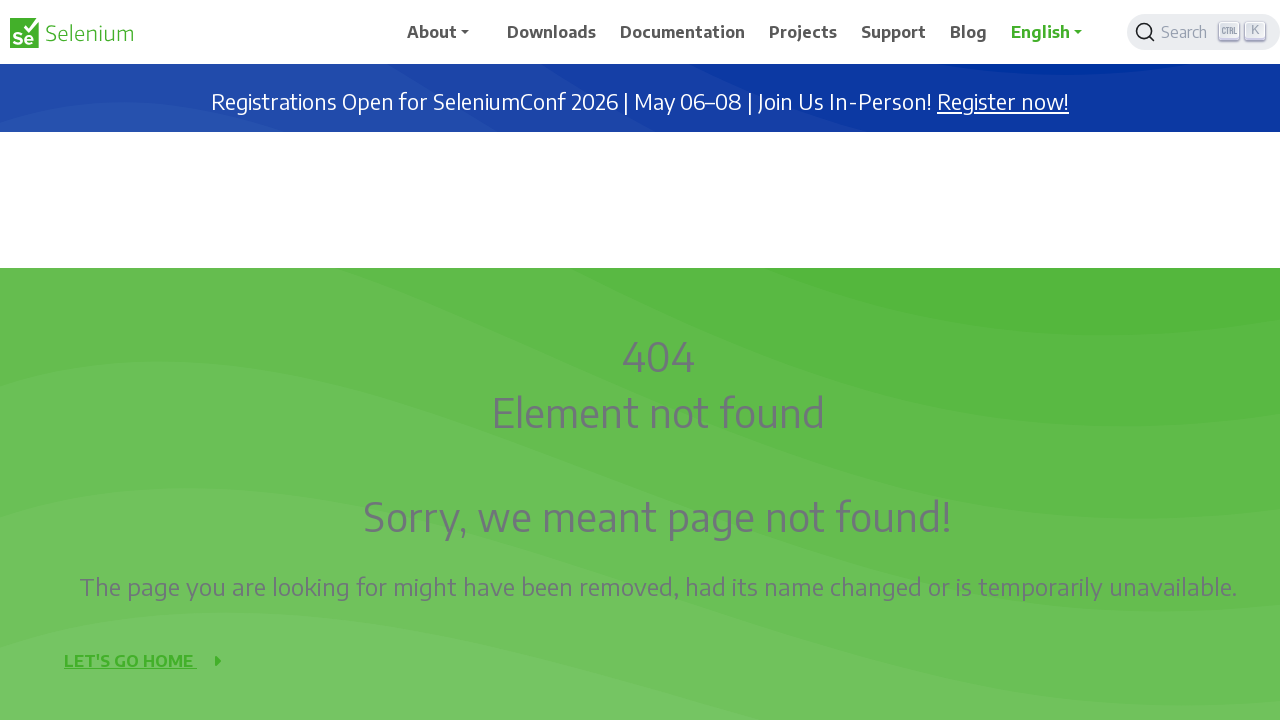

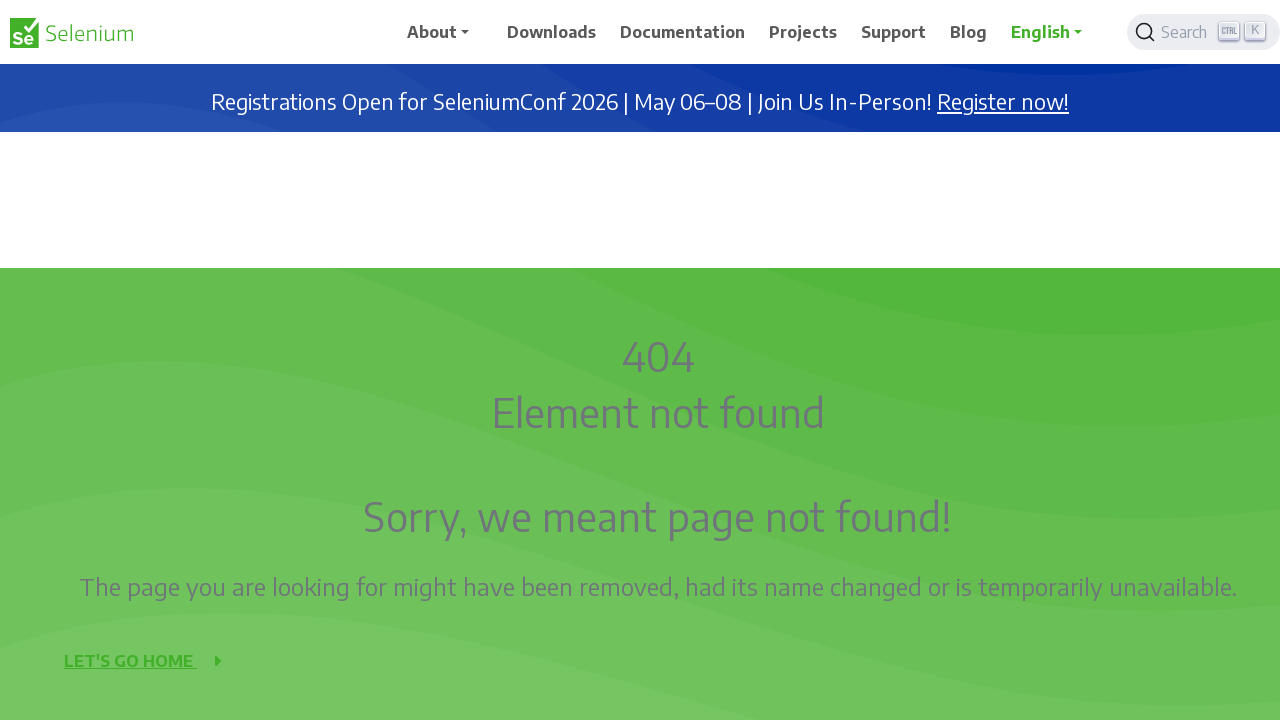